Fills out a simple form with first name, last name, city, and country, then submits it

Starting URL: http://suninjuly.github.io/simple_form_find_task.html

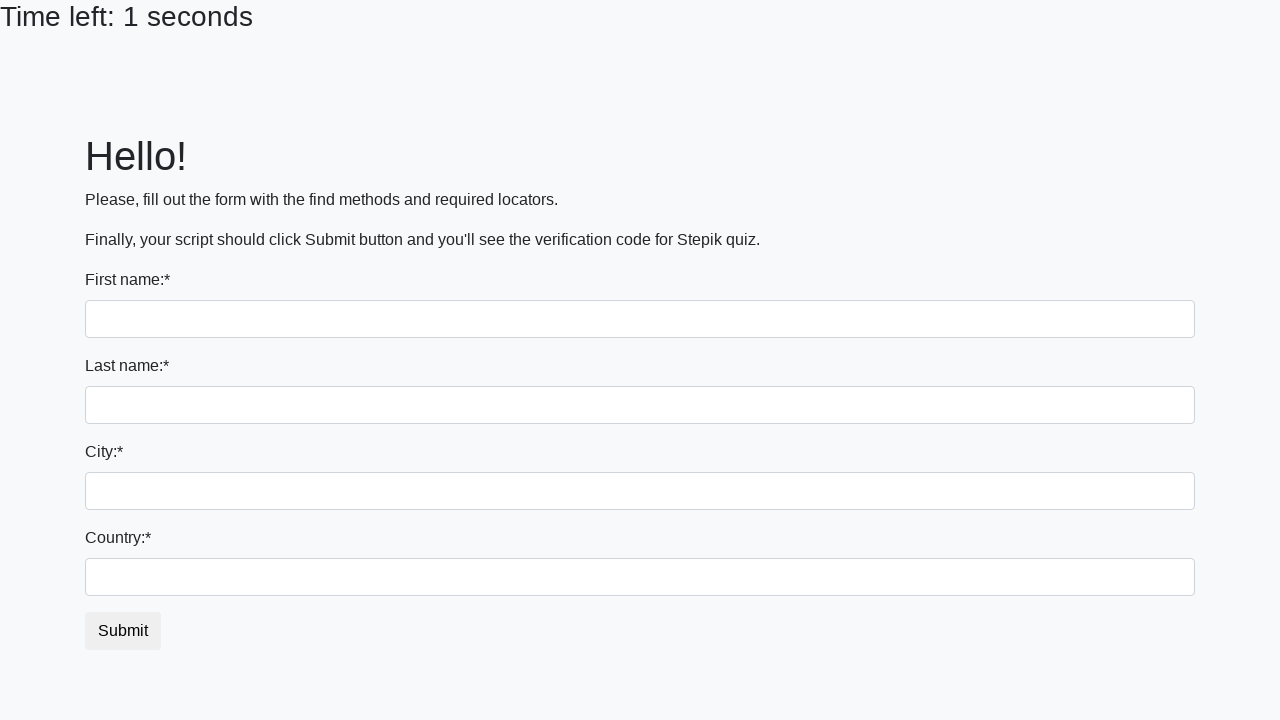

Filled first name field with 'Arseniy' on [name="first_name"]
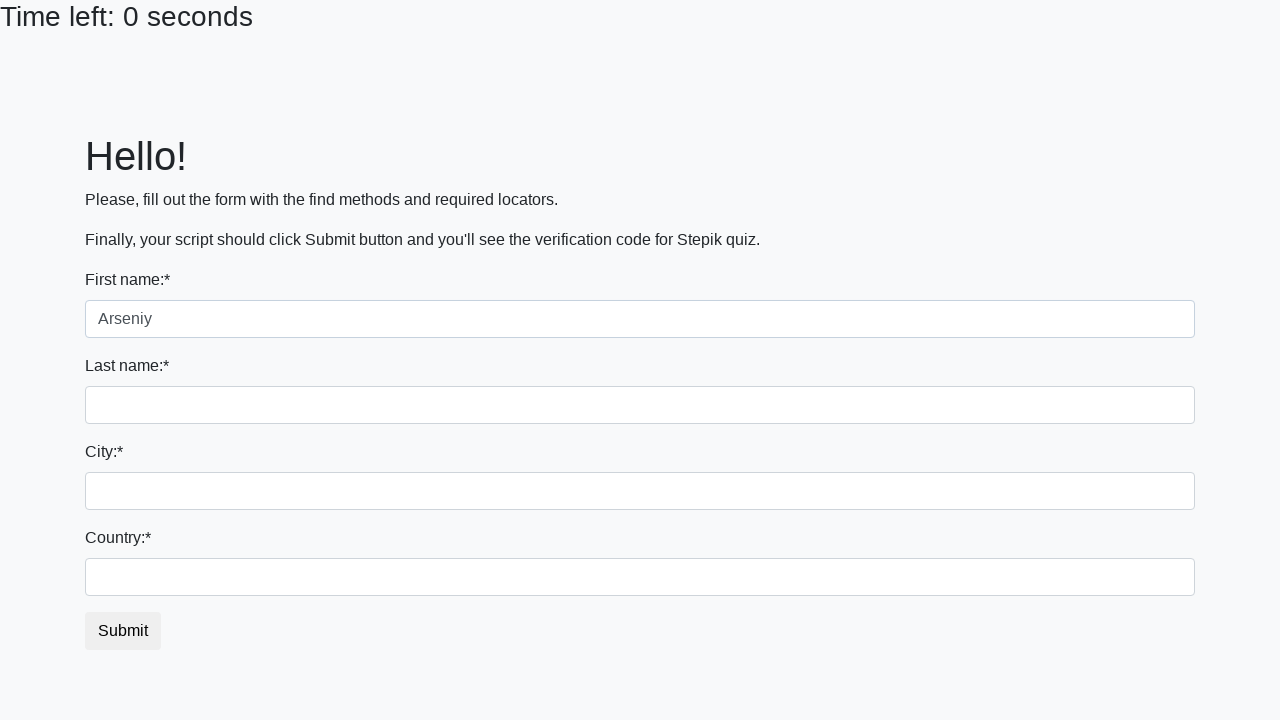

Filled last name field with 'Kosolapov' on [name="last_name"]
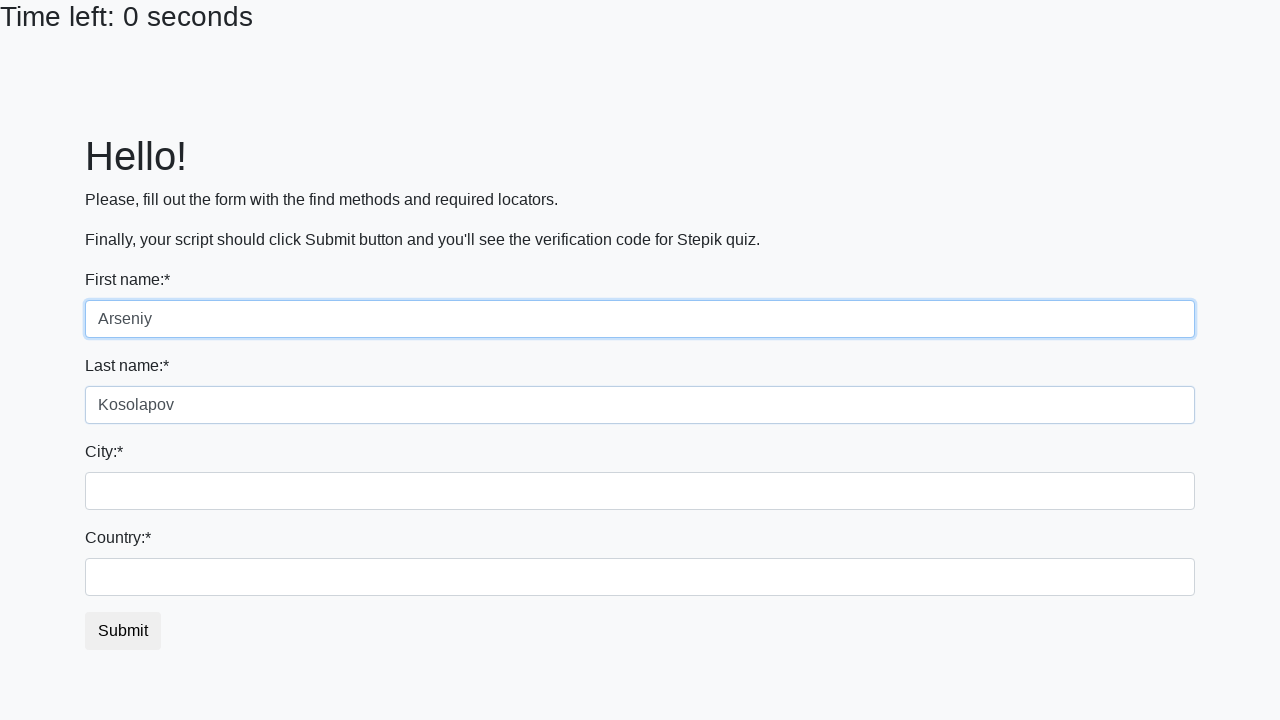

Filled city field with 'Tyumen' on .form-control.city
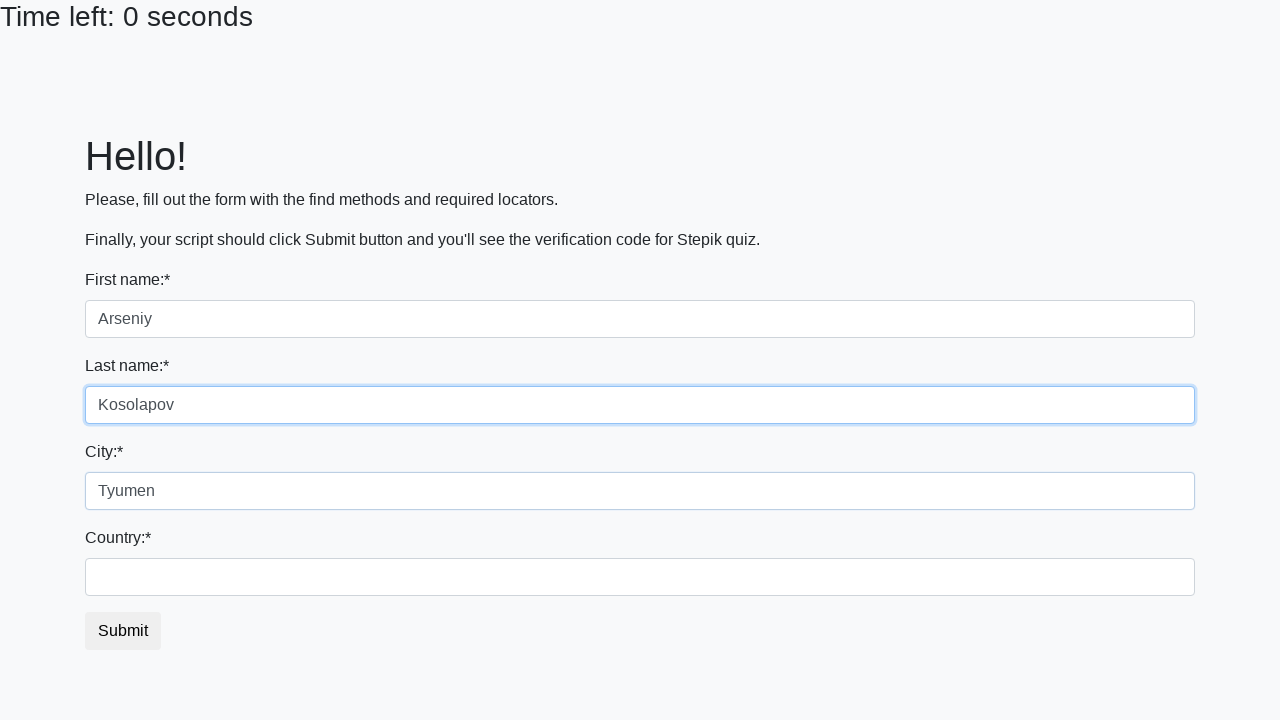

Filled country field with 'Russia' on #country
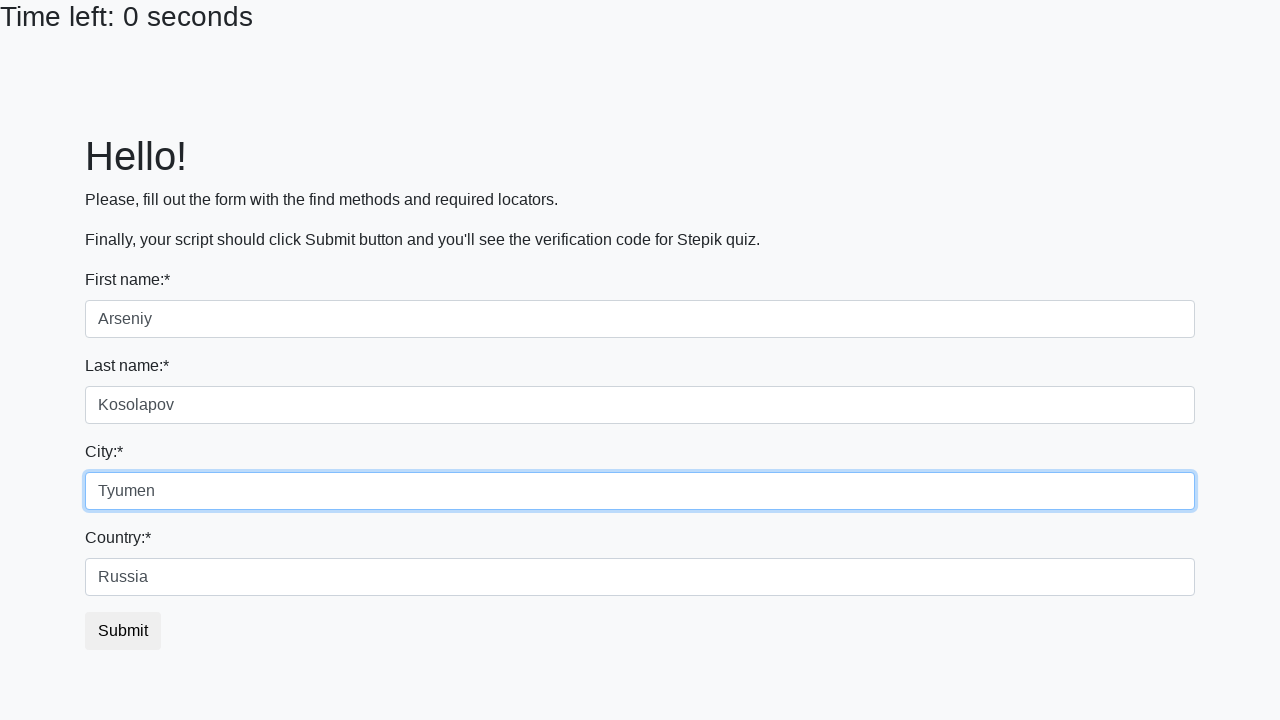

Clicked submit button to submit form at (123, 631) on #submit_button
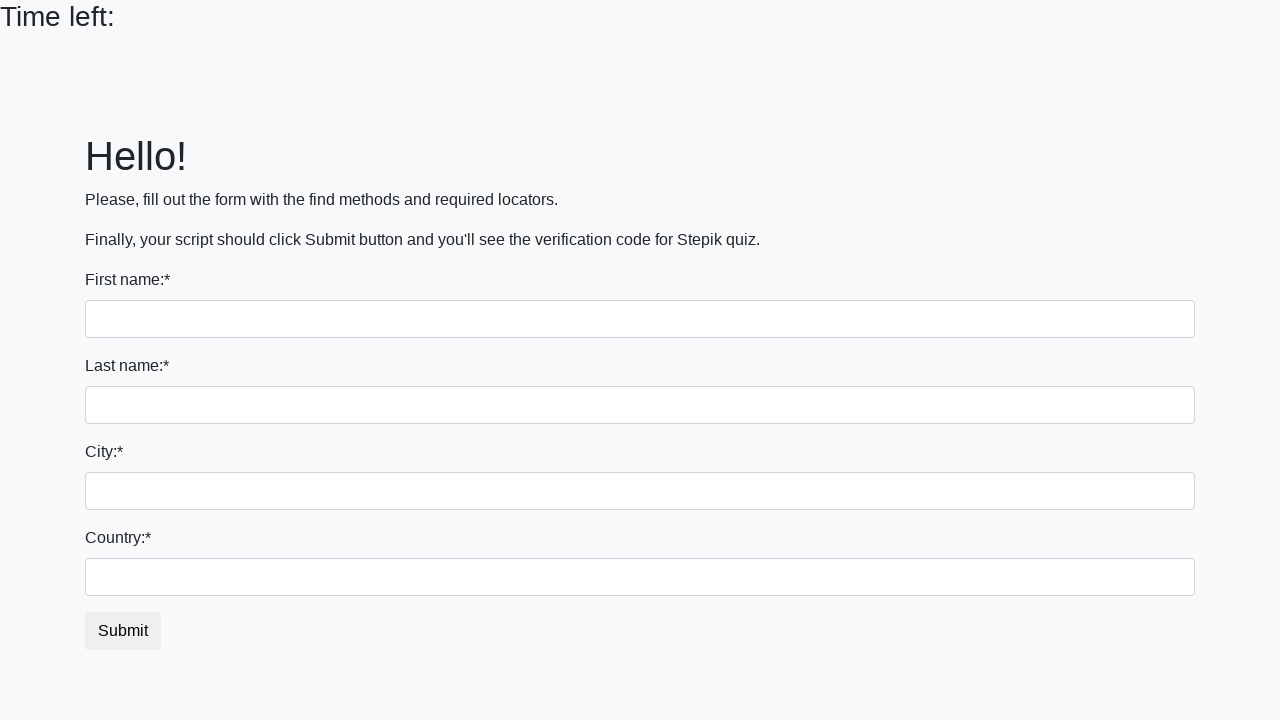

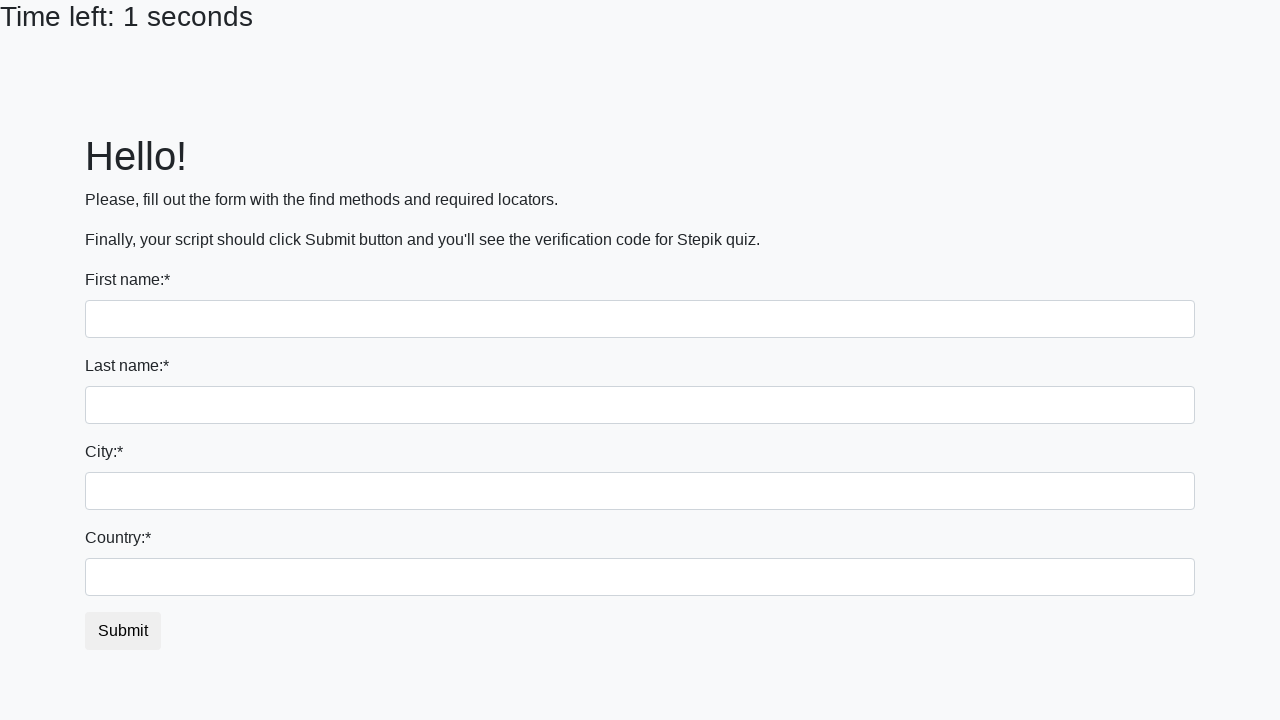